Tests that the Clear completed button is hidden when no items are completed

Starting URL: https://demo.playwright.dev/todomvc

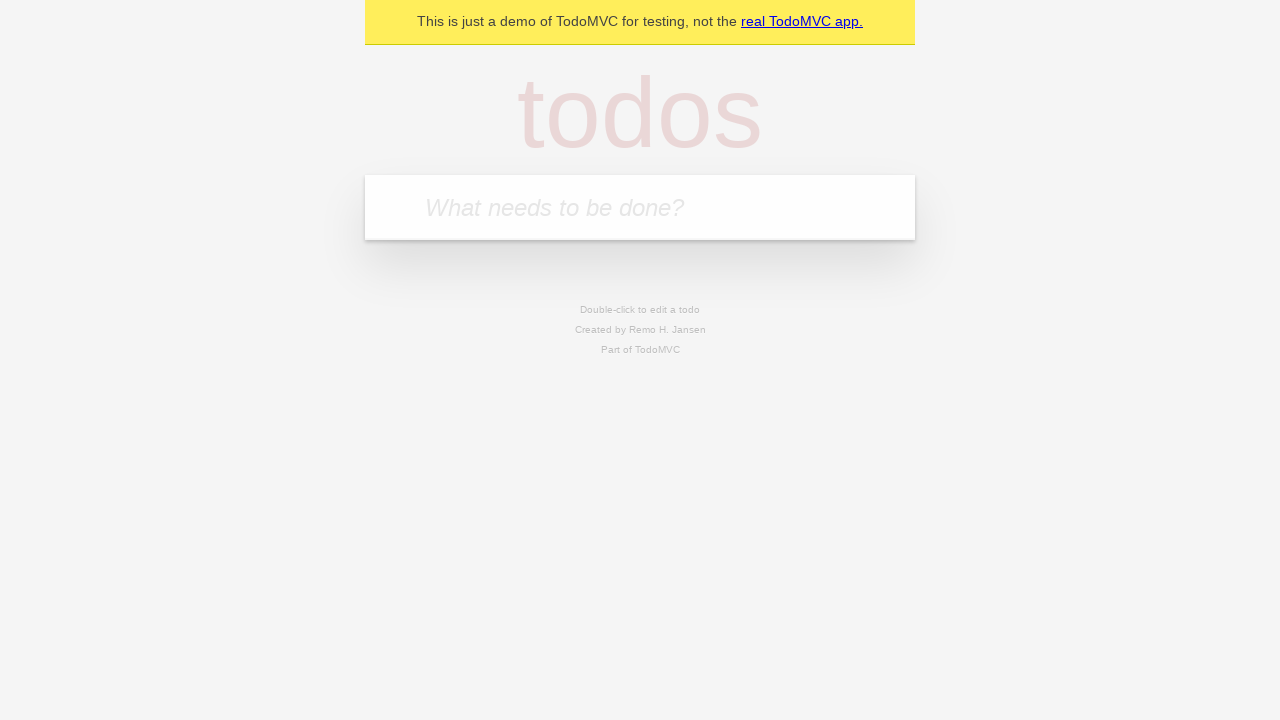

Filled todo input with 'buy some cheese' on internal:attr=[placeholder="What needs to be done?"i]
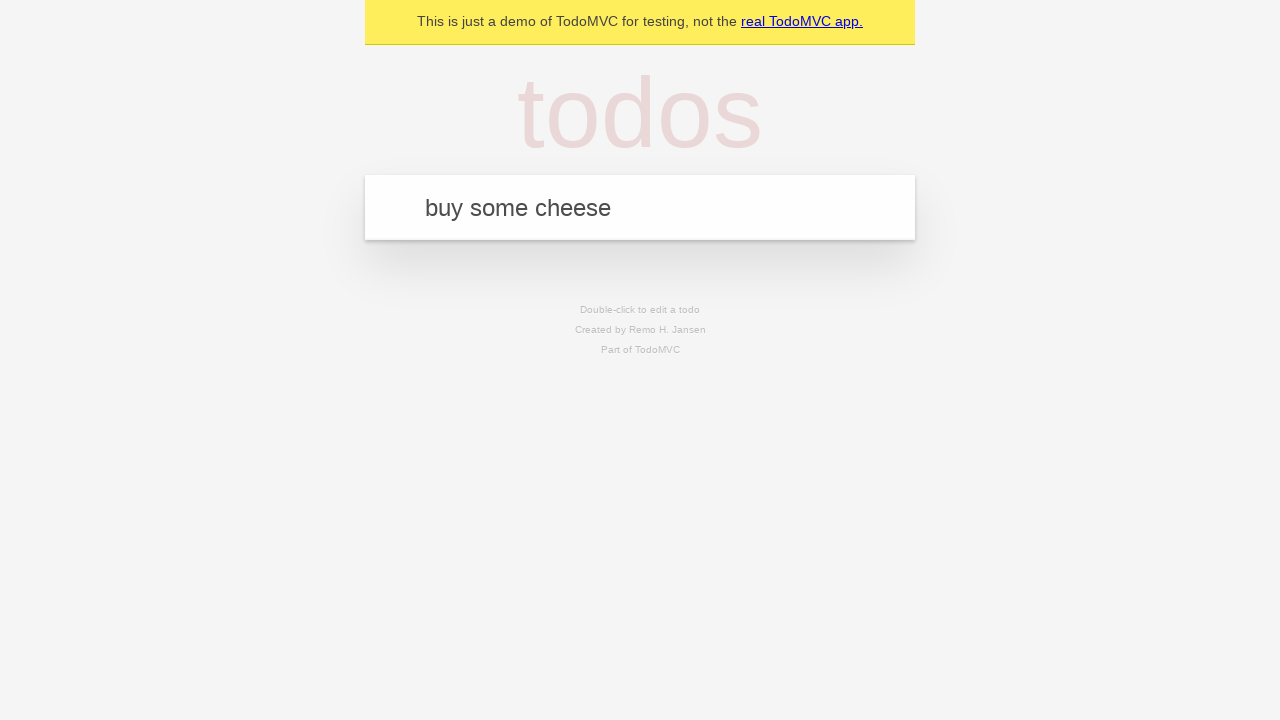

Pressed Enter to add 'buy some cheese' to the todo list on internal:attr=[placeholder="What needs to be done?"i]
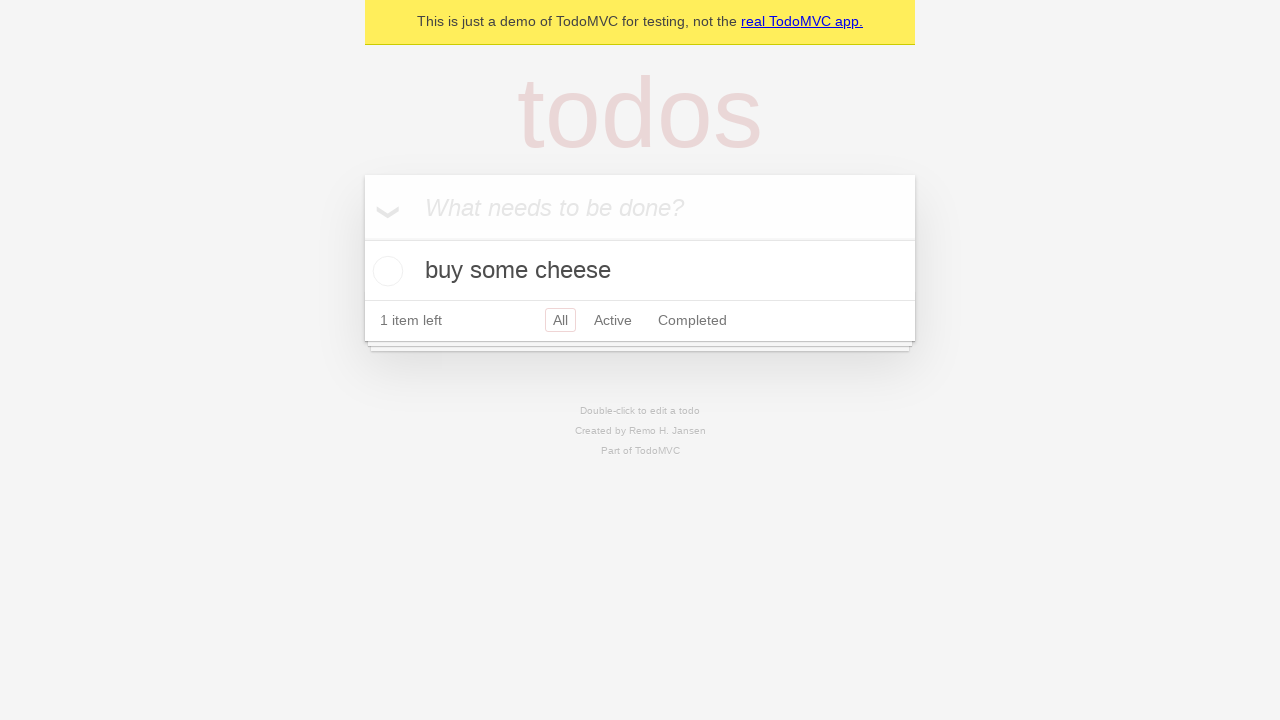

Filled todo input with 'feed the cat' on internal:attr=[placeholder="What needs to be done?"i]
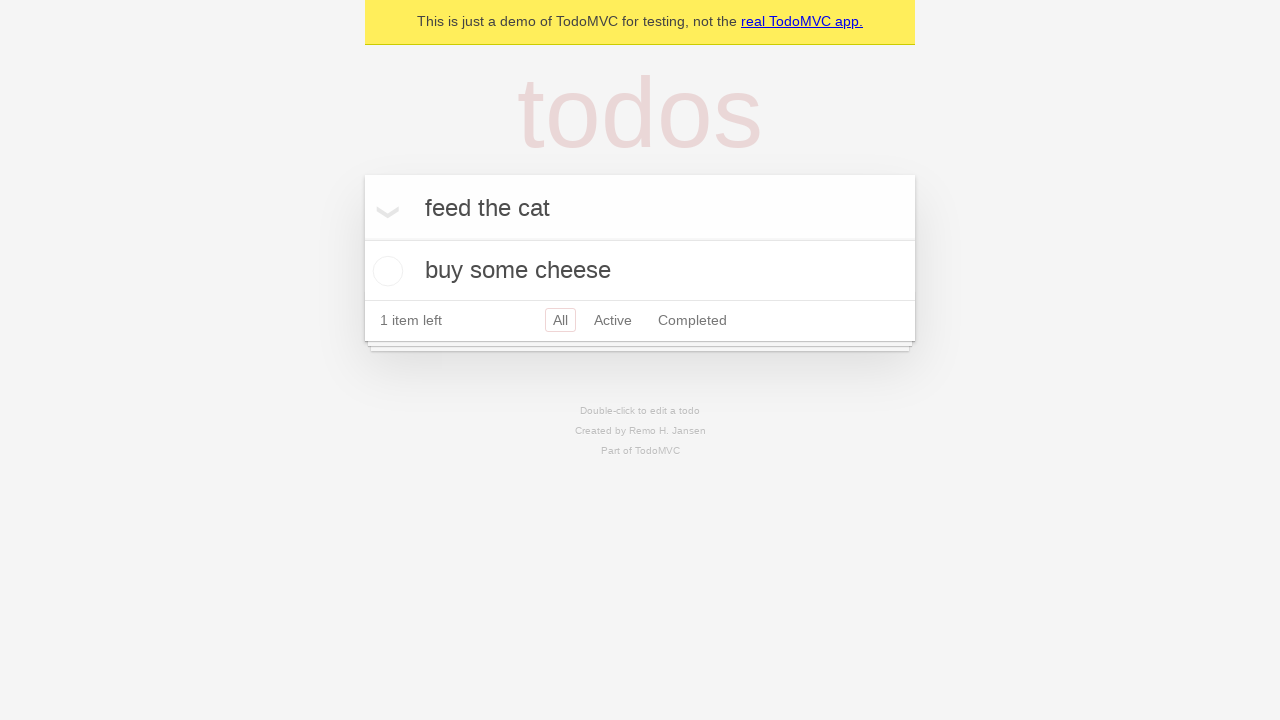

Pressed Enter to add 'feed the cat' to the todo list on internal:attr=[placeholder="What needs to be done?"i]
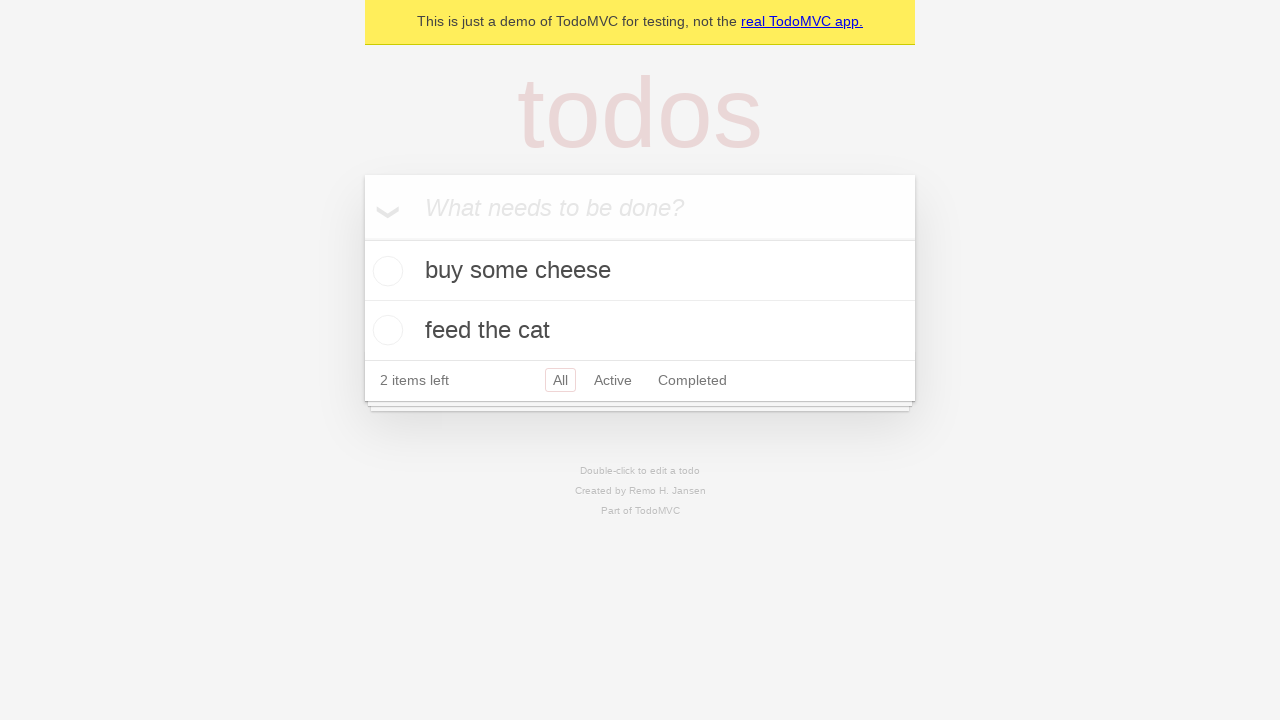

Filled todo input with 'book a doctors appointment' on internal:attr=[placeholder="What needs to be done?"i]
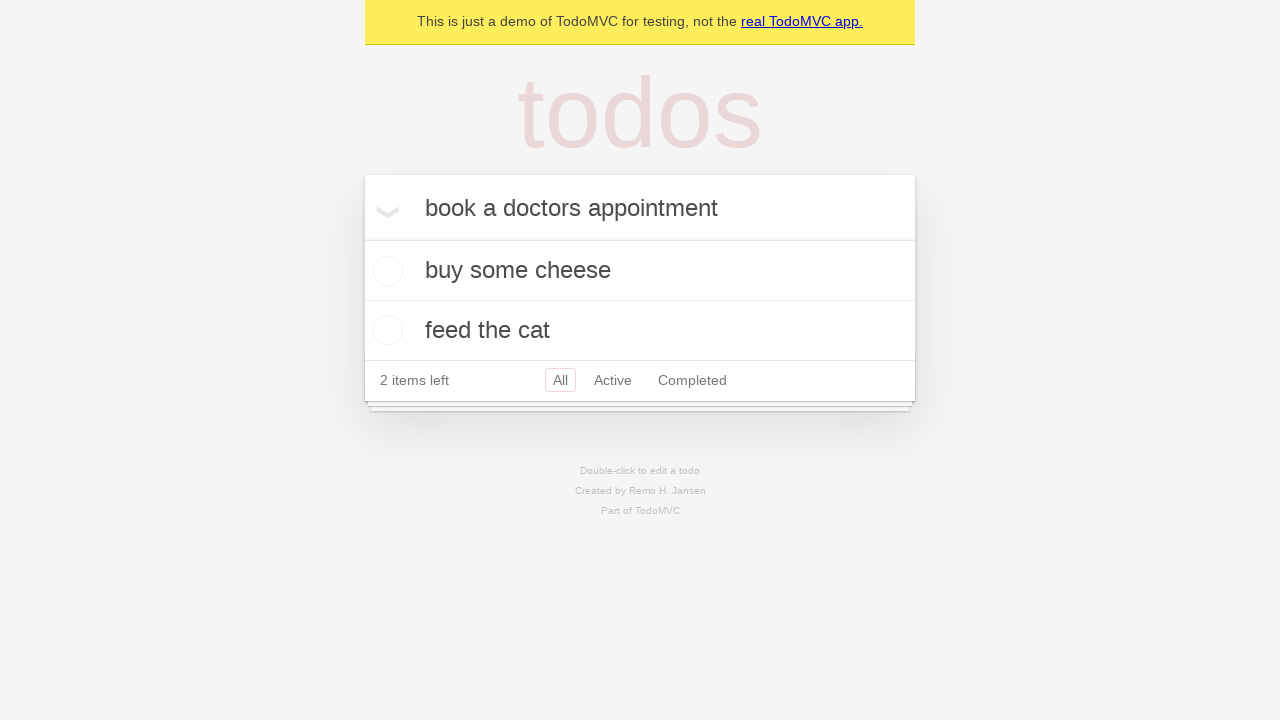

Pressed Enter to add 'book a doctors appointment' to the todo list on internal:attr=[placeholder="What needs to be done?"i]
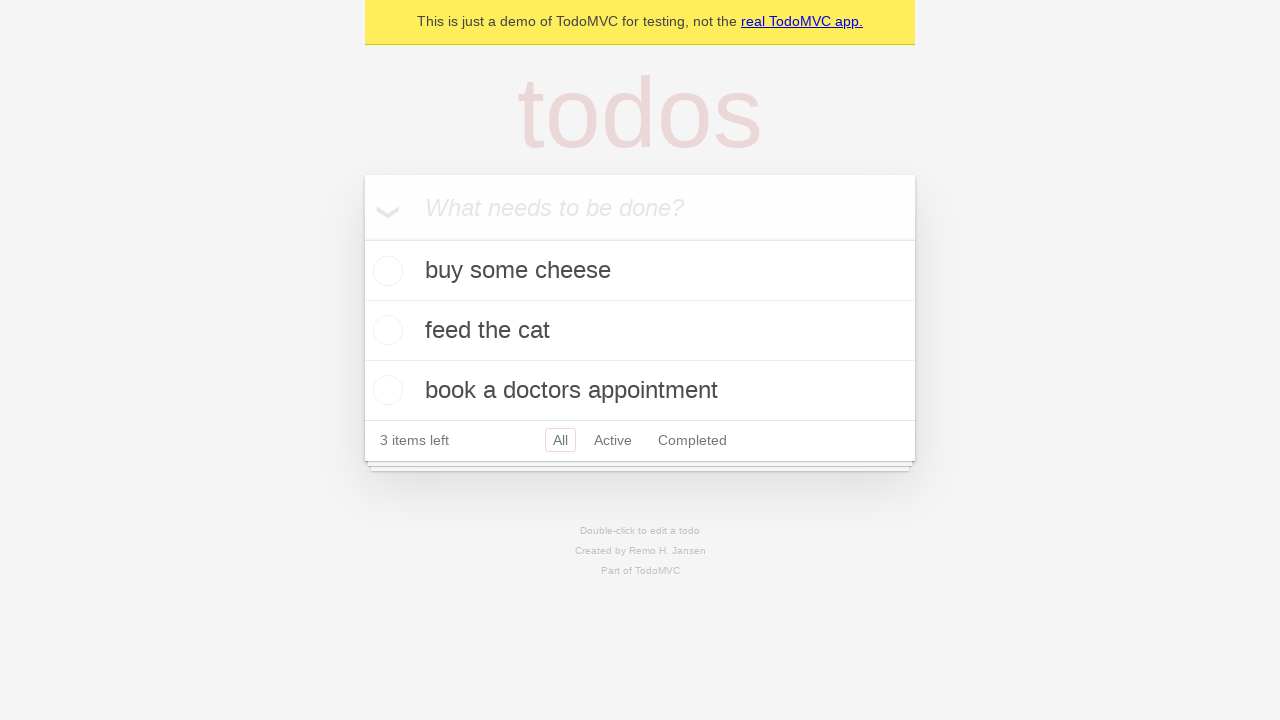

Checked the first todo item as completed at (385, 271) on .todo-list li .toggle >> nth=0
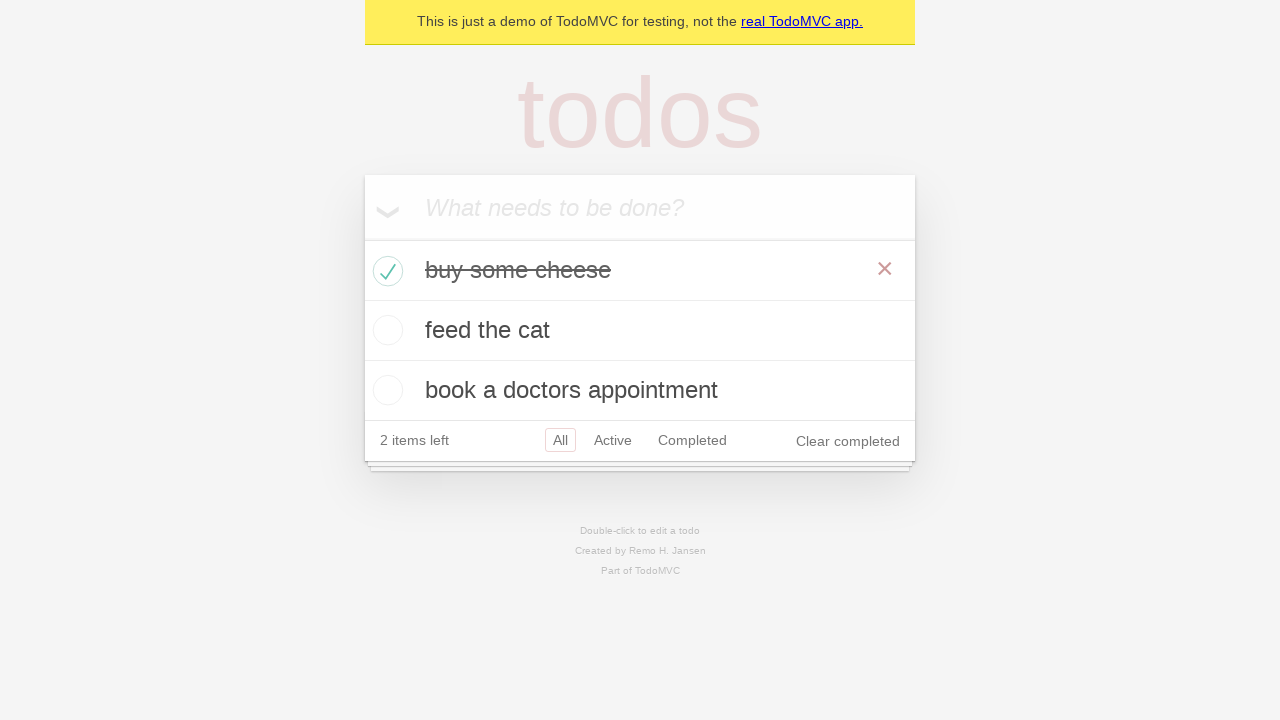

Clicked the 'Clear completed' button at (848, 441) on internal:role=button[name="Clear completed"i]
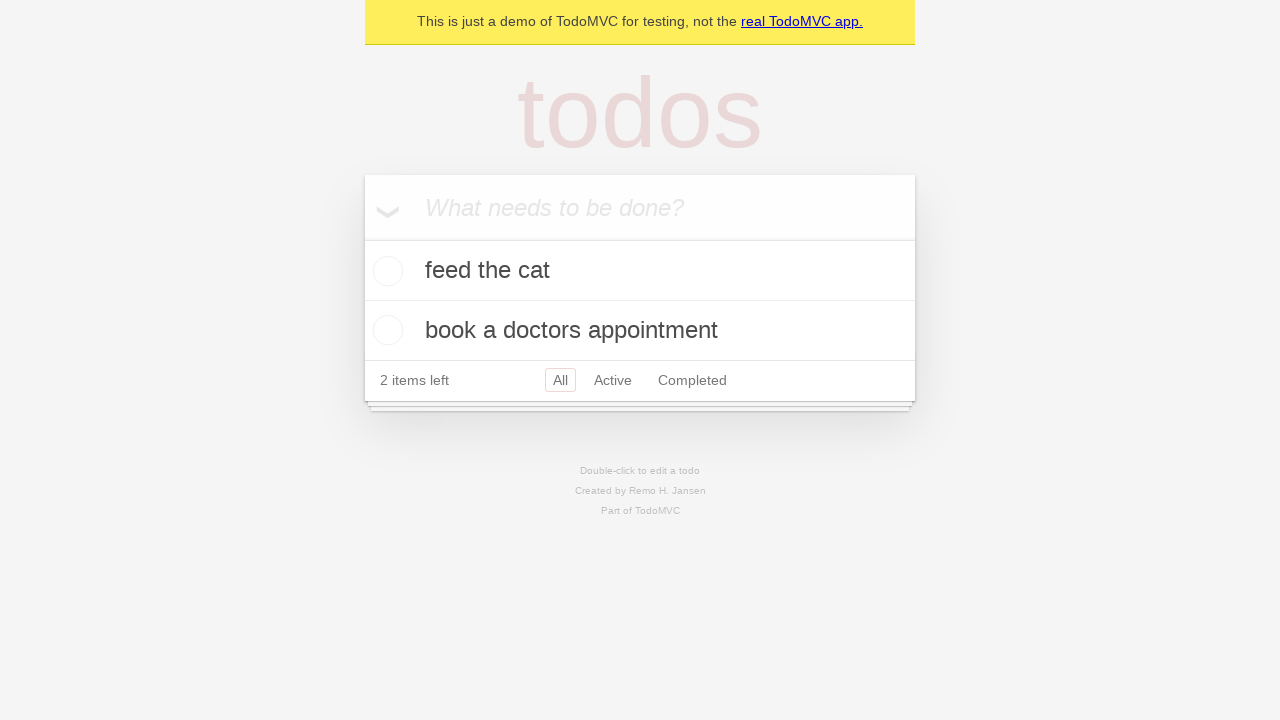

Verified that 'Clear completed' button is hidden when no completed items remain
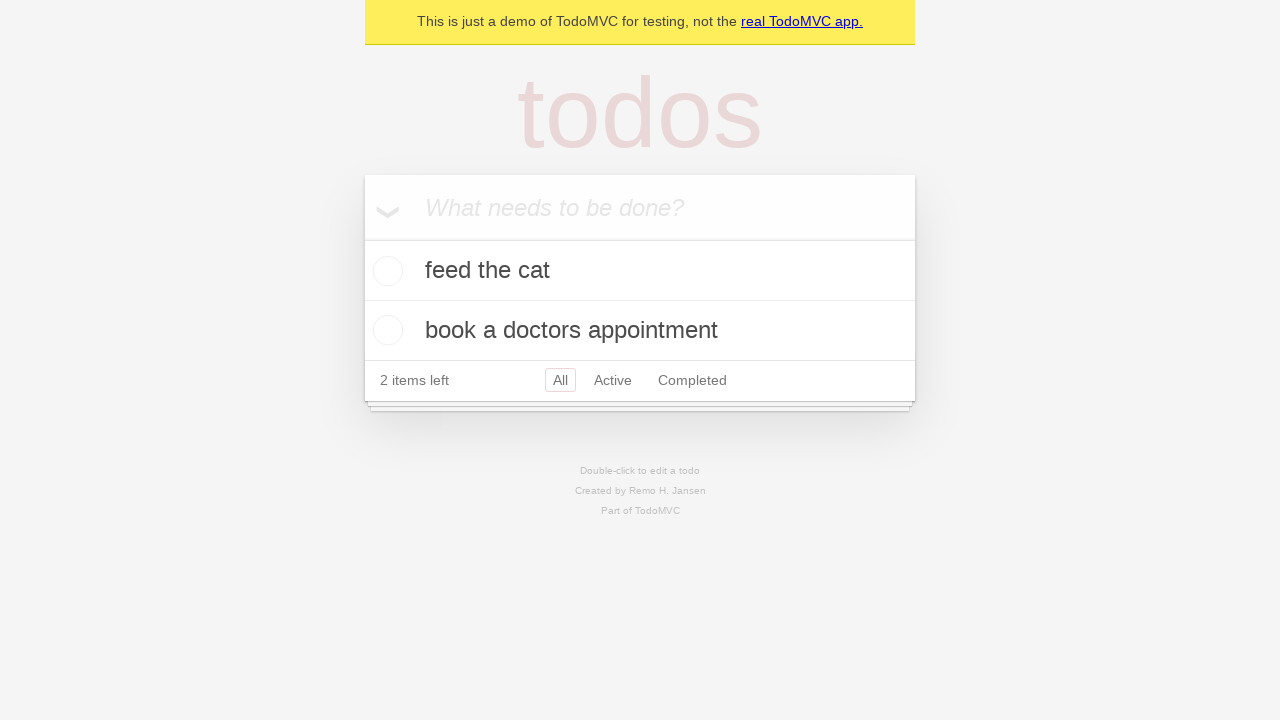

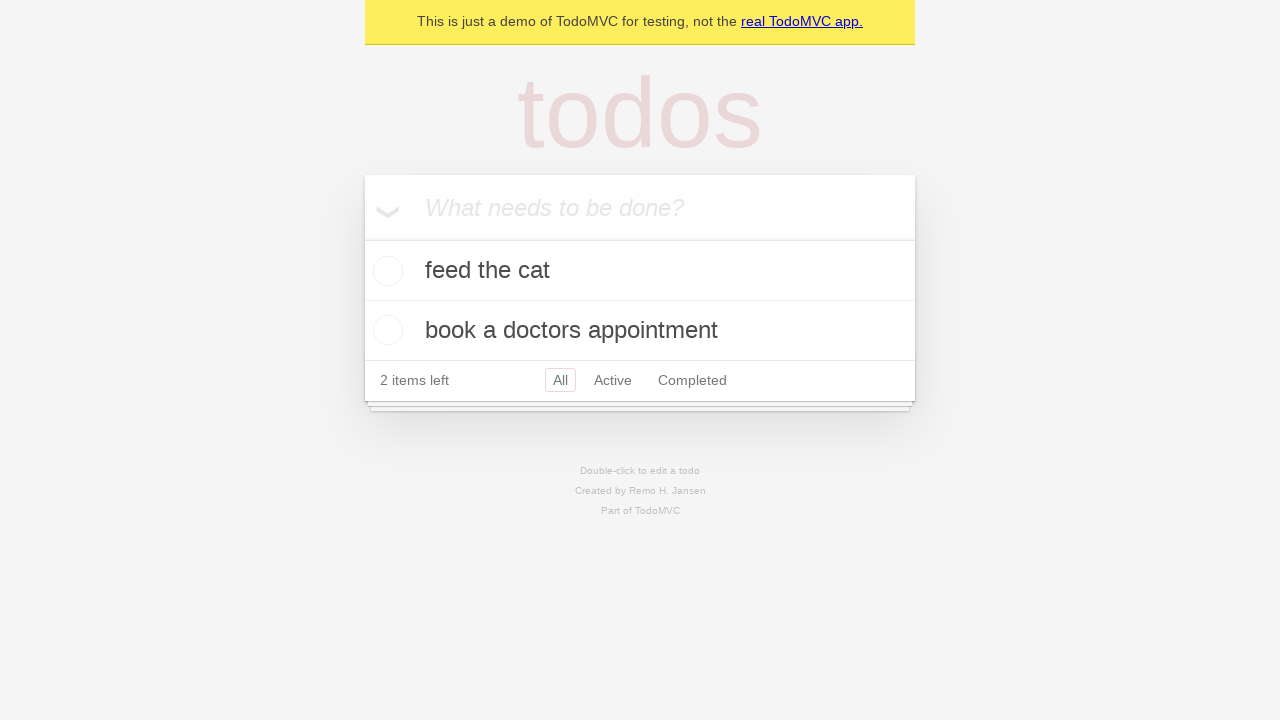